Tests that todo data persists after page reload

Starting URL: https://demo.playwright.dev/todomvc

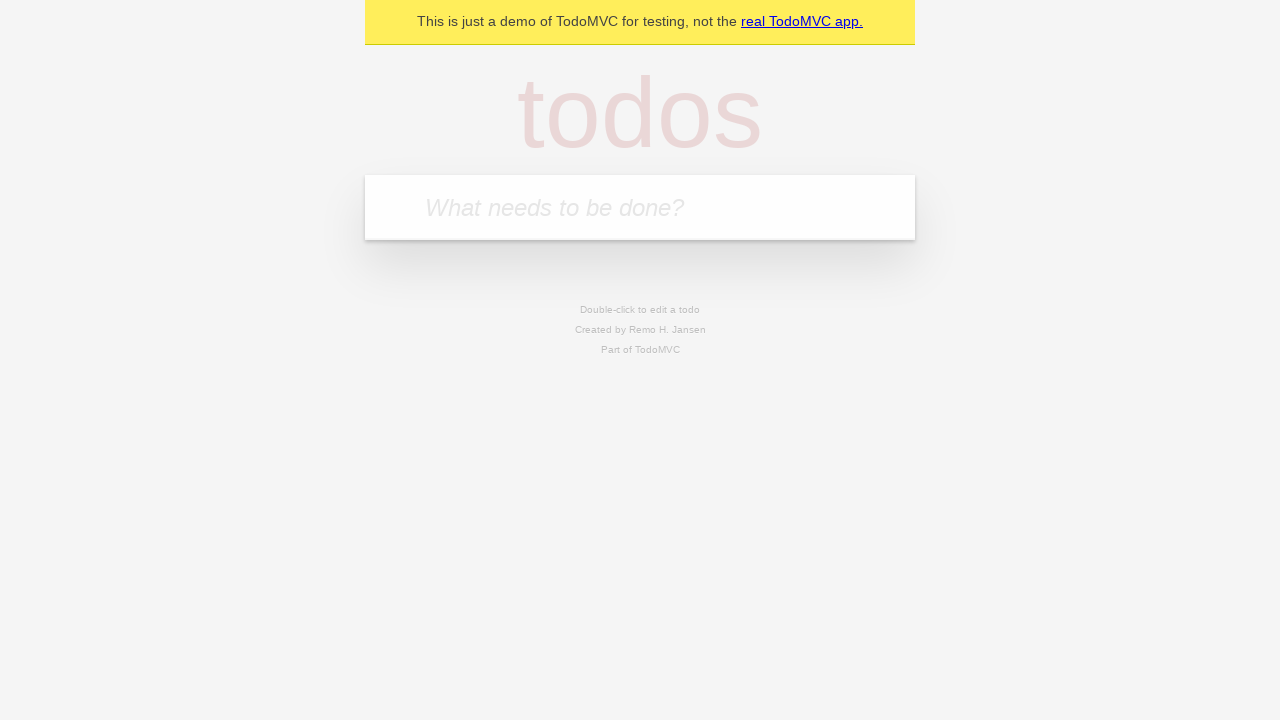

Filled todo input with 'buy some cheese' on internal:attr=[placeholder="What needs to be done?"i]
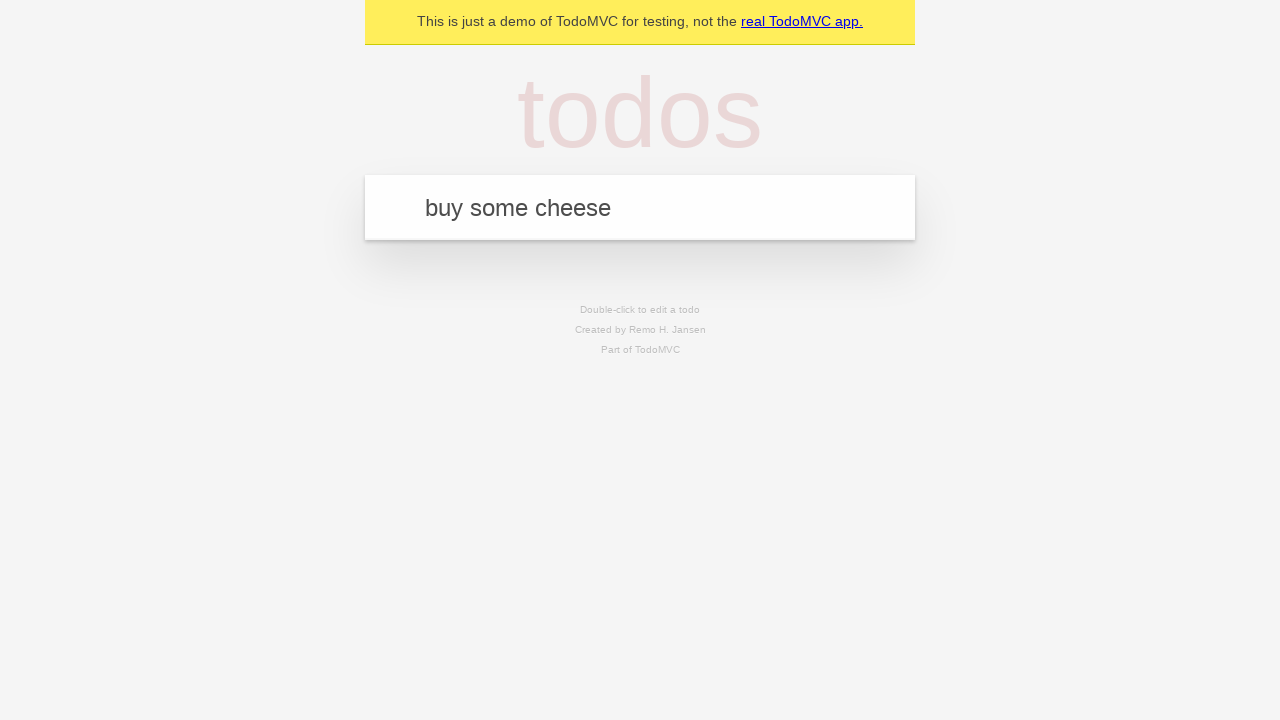

Pressed Enter to add first todo on internal:attr=[placeholder="What needs to be done?"i]
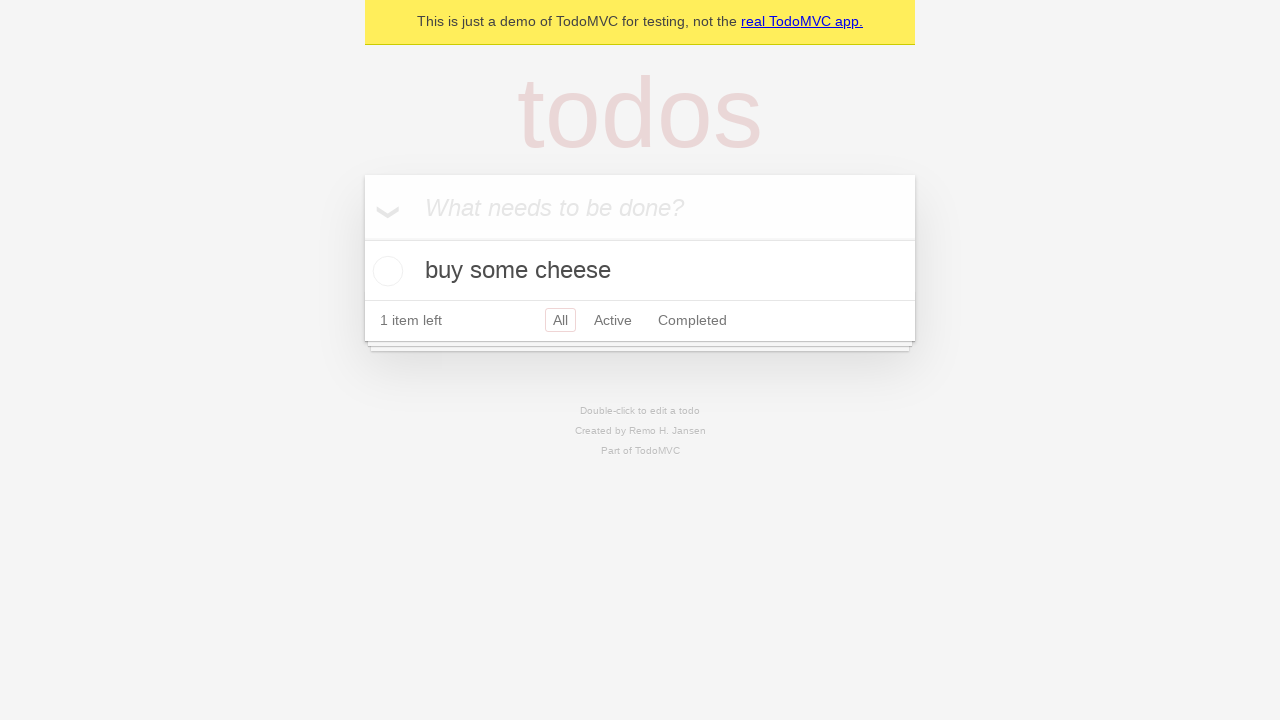

Filled todo input with 'feed the cat' on internal:attr=[placeholder="What needs to be done?"i]
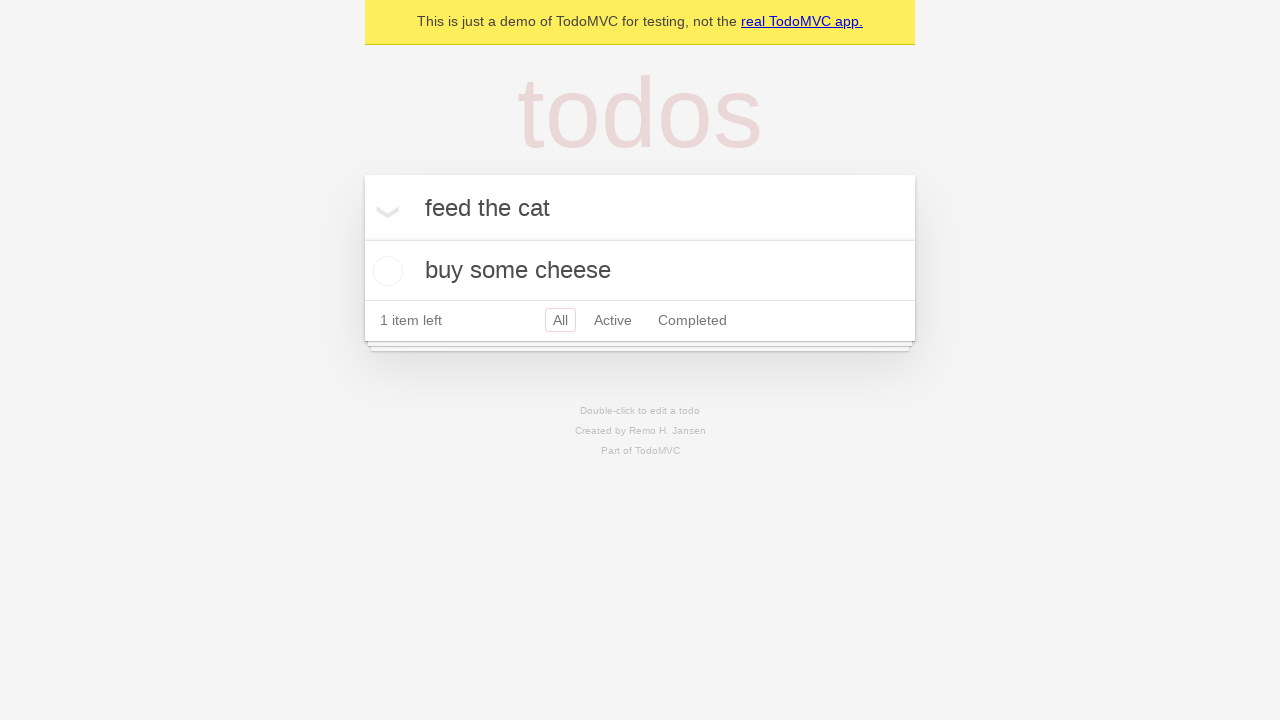

Pressed Enter to add second todo on internal:attr=[placeholder="What needs to be done?"i]
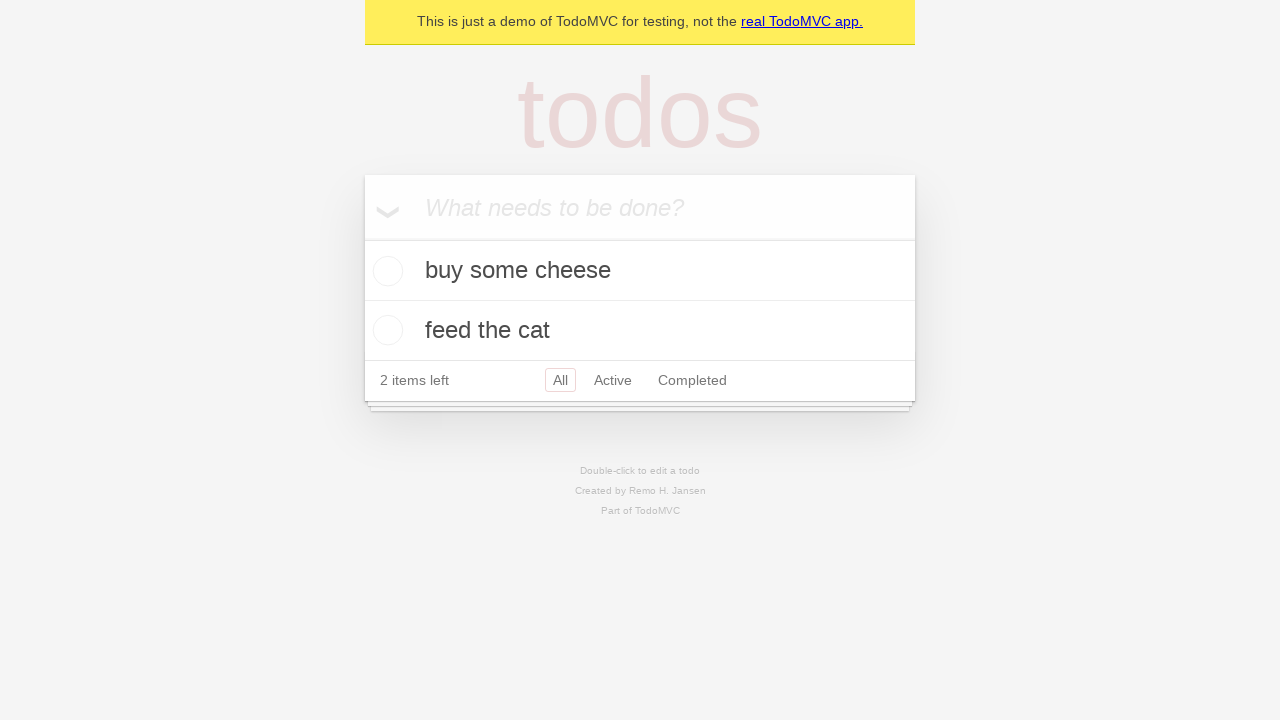

Checked first todo as completed at (385, 271) on internal:testid=[data-testid="todo-item"s] >> nth=0 >> internal:role=checkbox
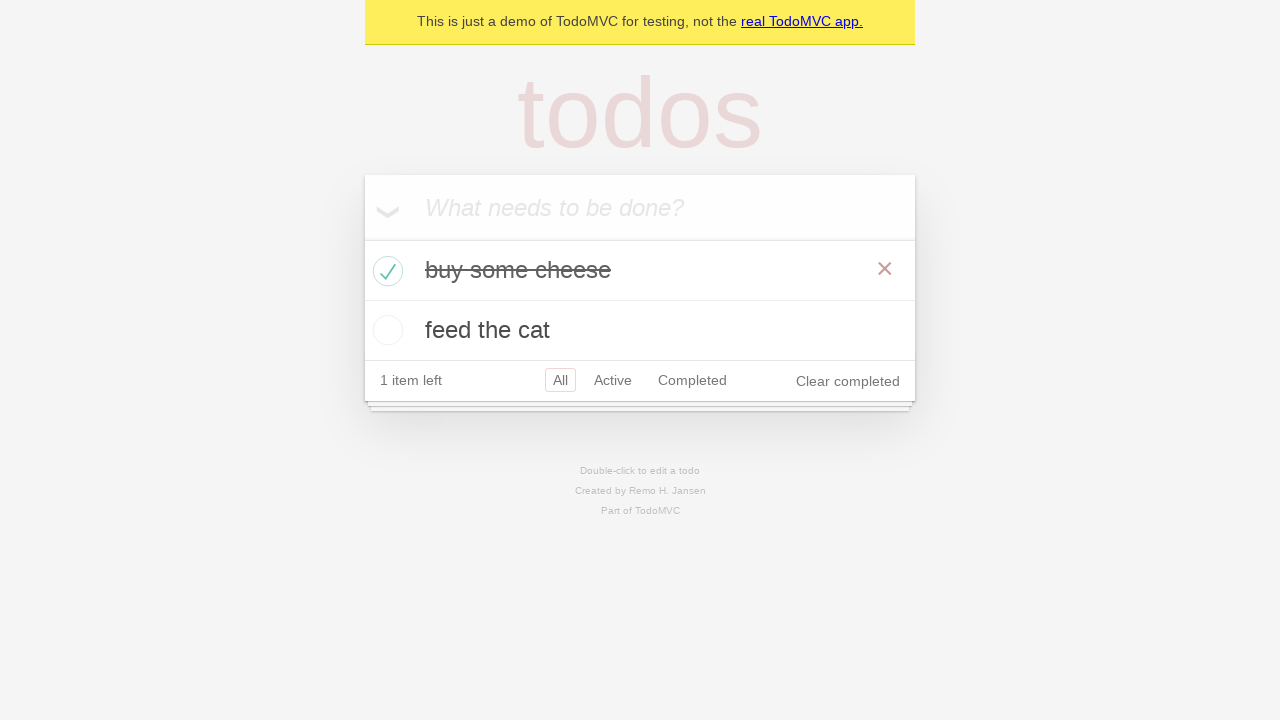

Reloaded page to test data persistence
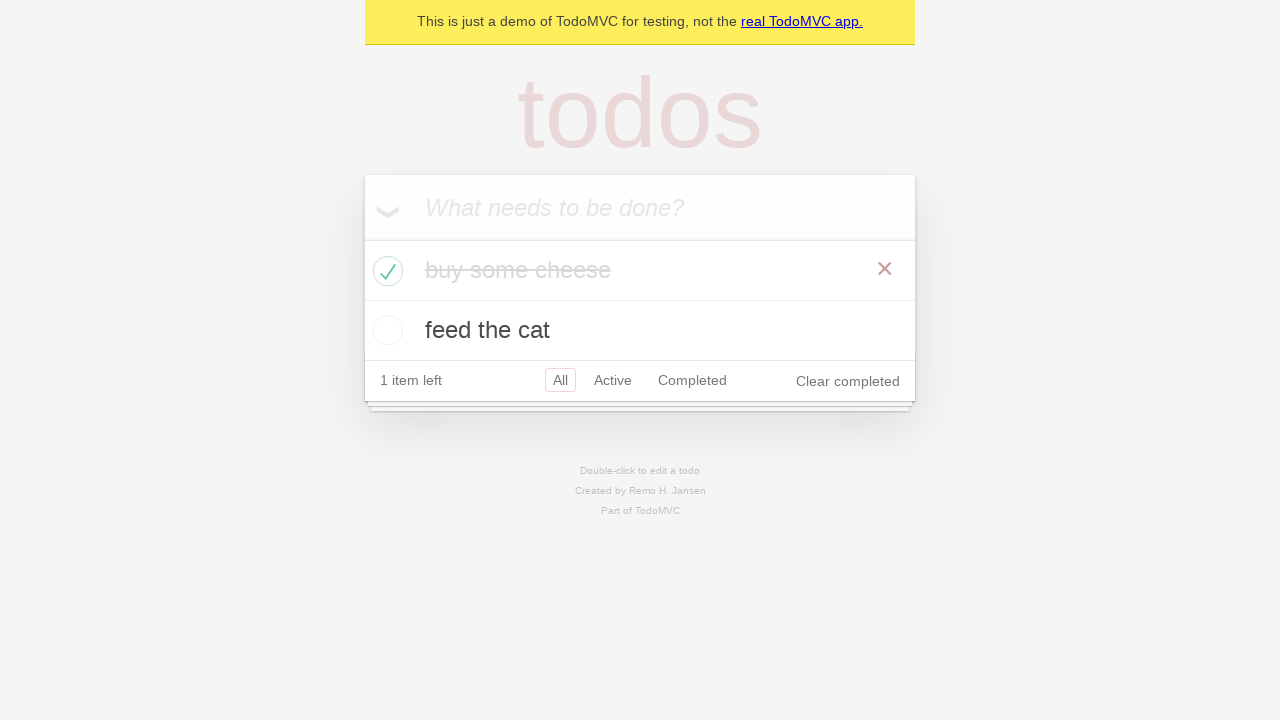

Waited for todos to load after page reload
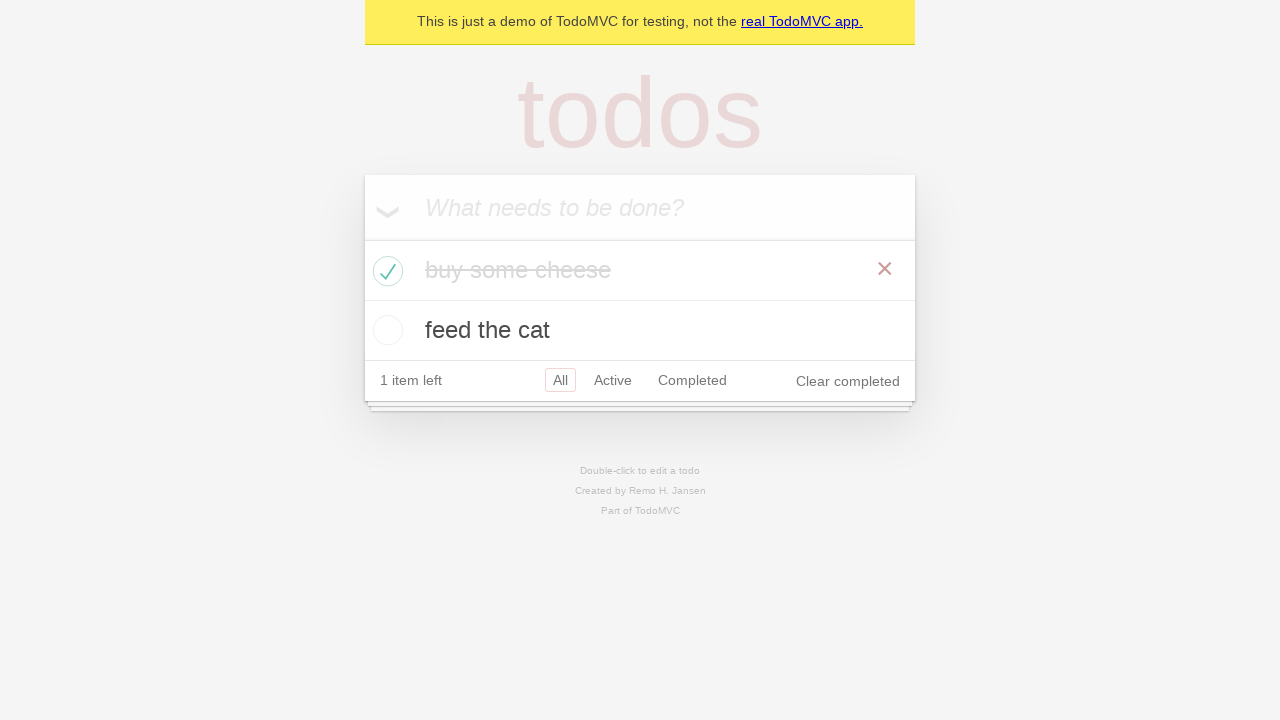

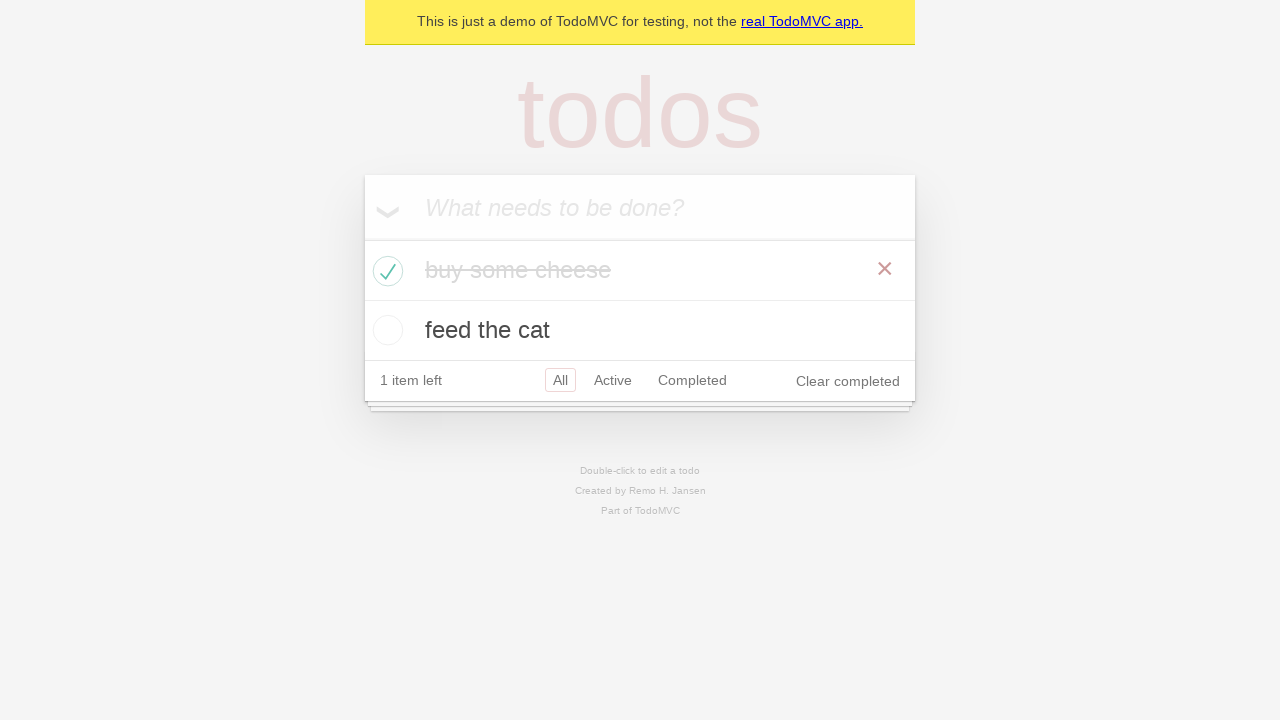